Navigates to Krushi Store website and verifies the page title matches the expected value

Starting URL: https://www.krushistore.com/

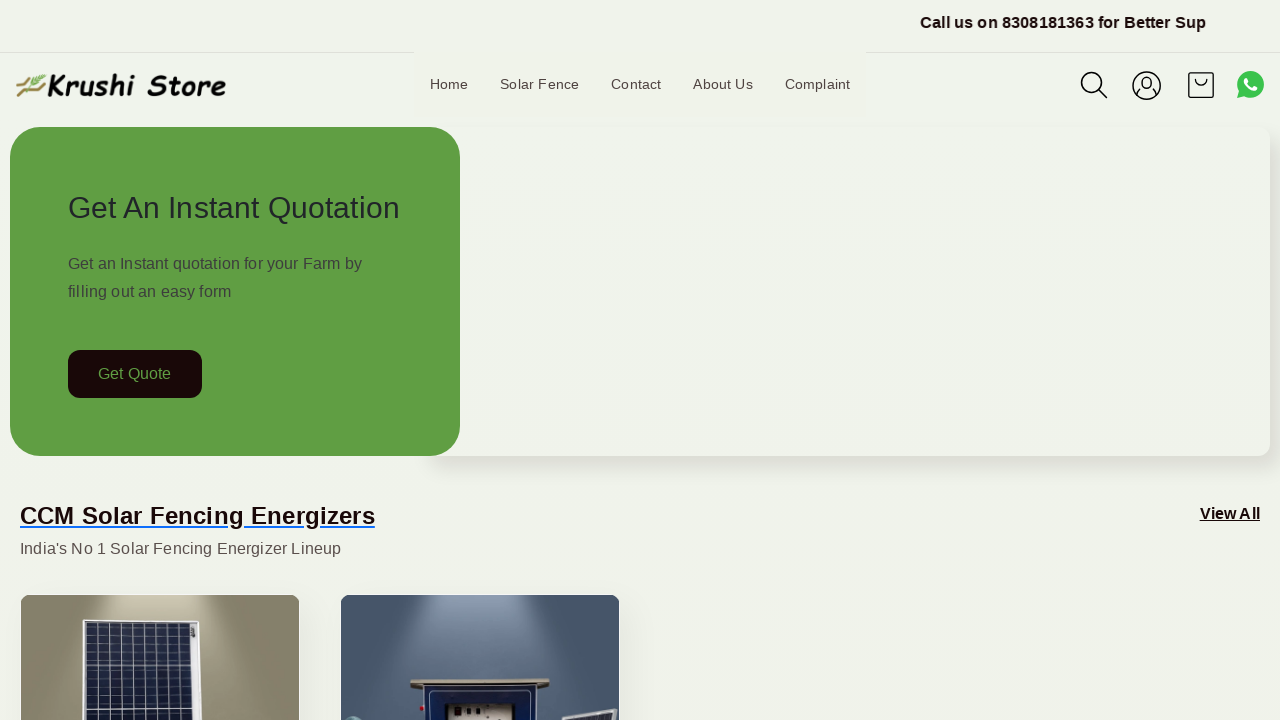

Waited for page to load (domcontentloaded state)
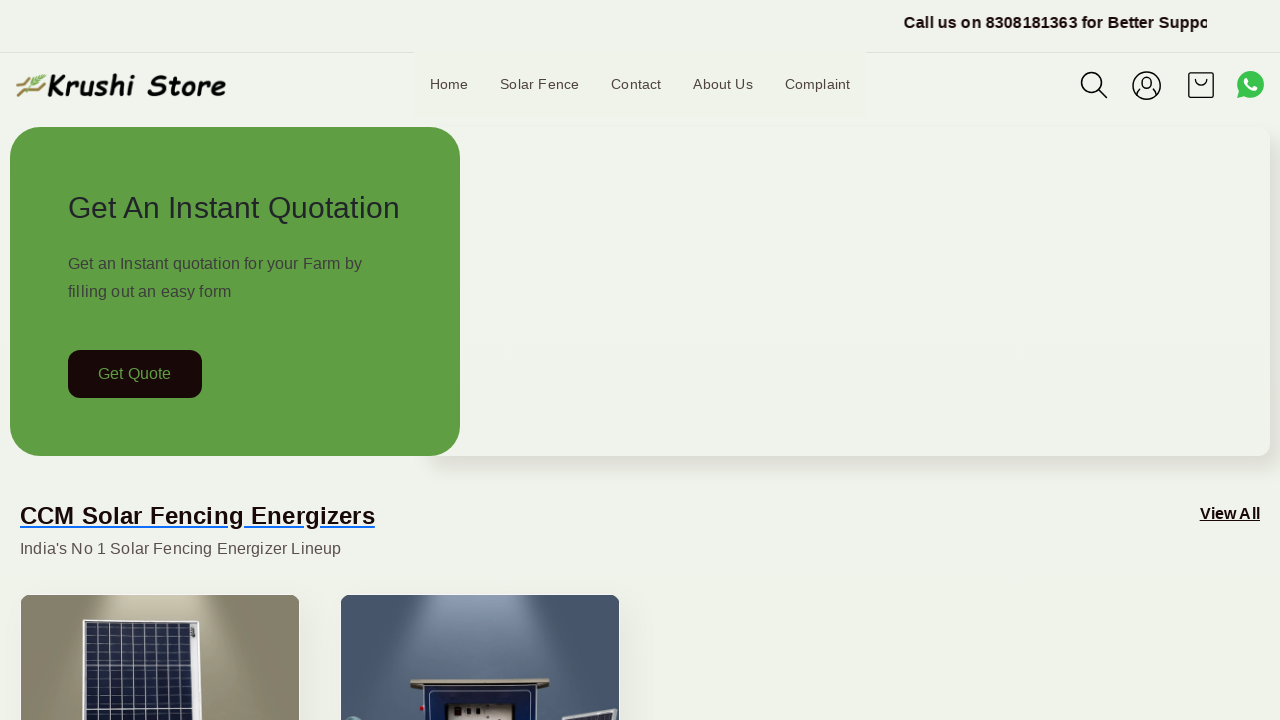

Retrieved page title: 'Krushi Store - For The Farmers By The Farmers'
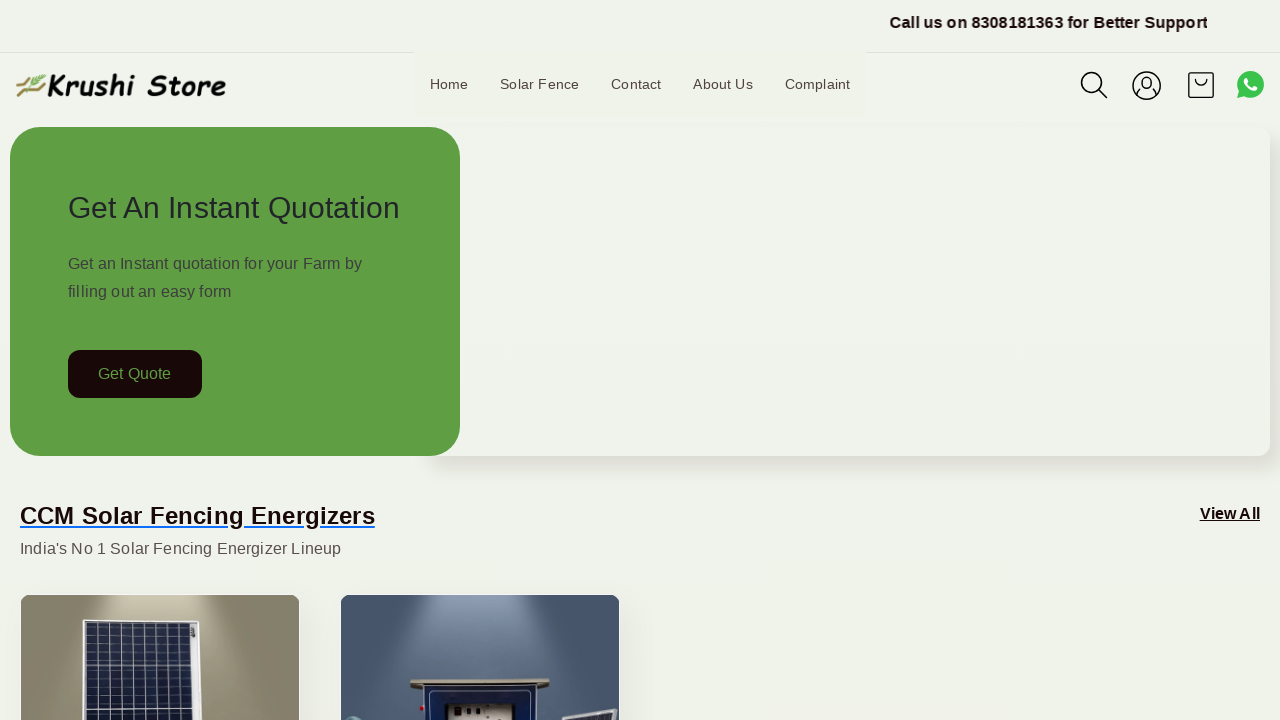

Verified page title matches expected value: 'Krushi Store - For The Farmers By The Farmers'
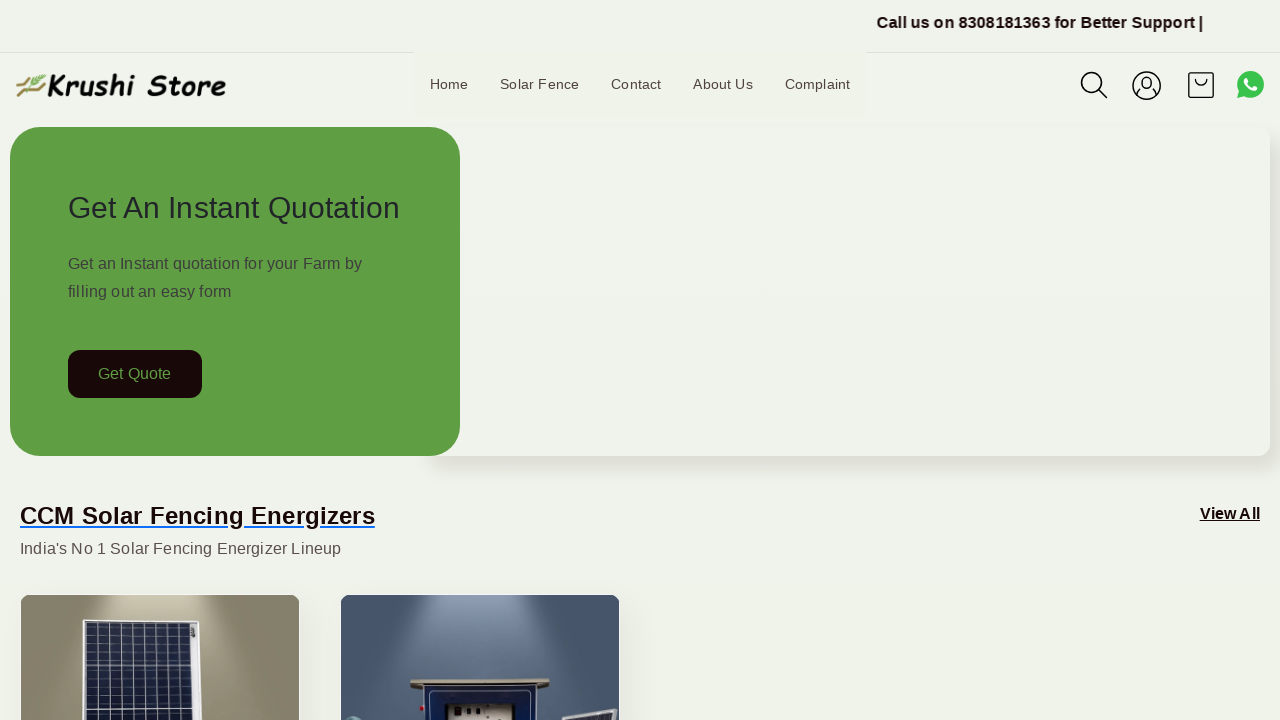

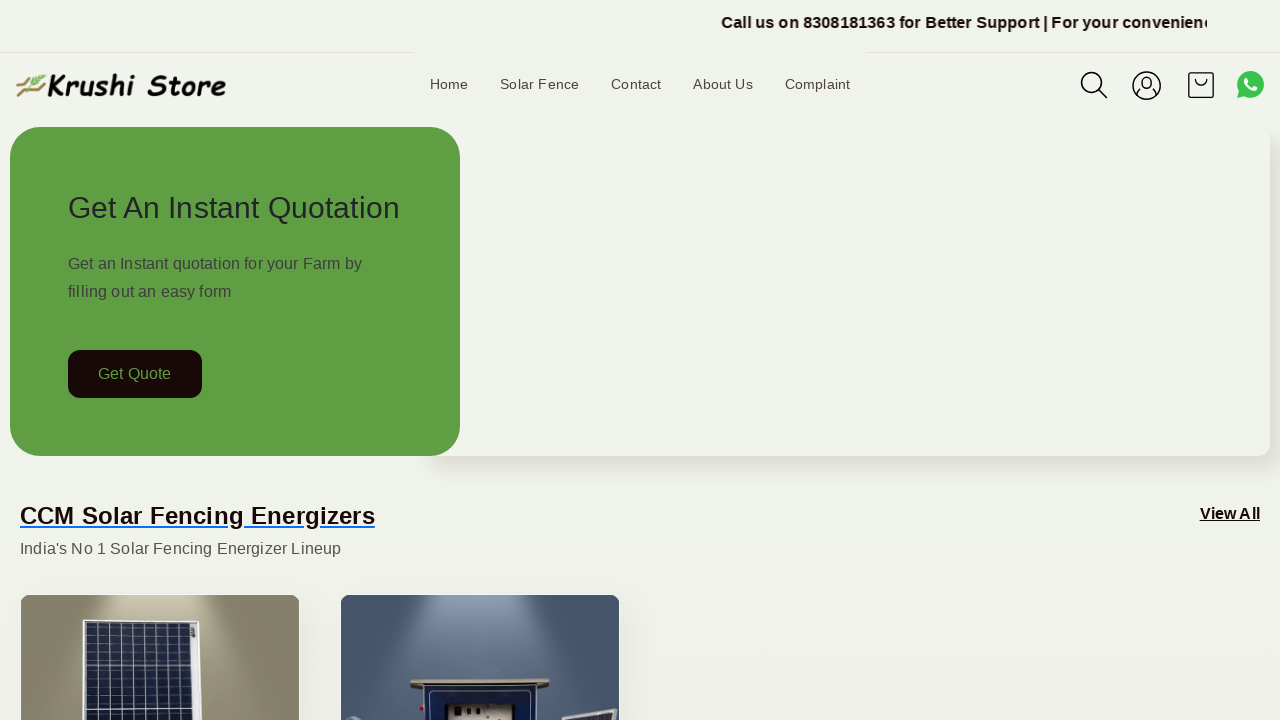